Tests progress bar by navigating to the progress bar page, starting it, waiting until it reaches 46%, then stopping it and verifying the result shows a negative difference.

Starting URL: http://uitestingplayground.com/home

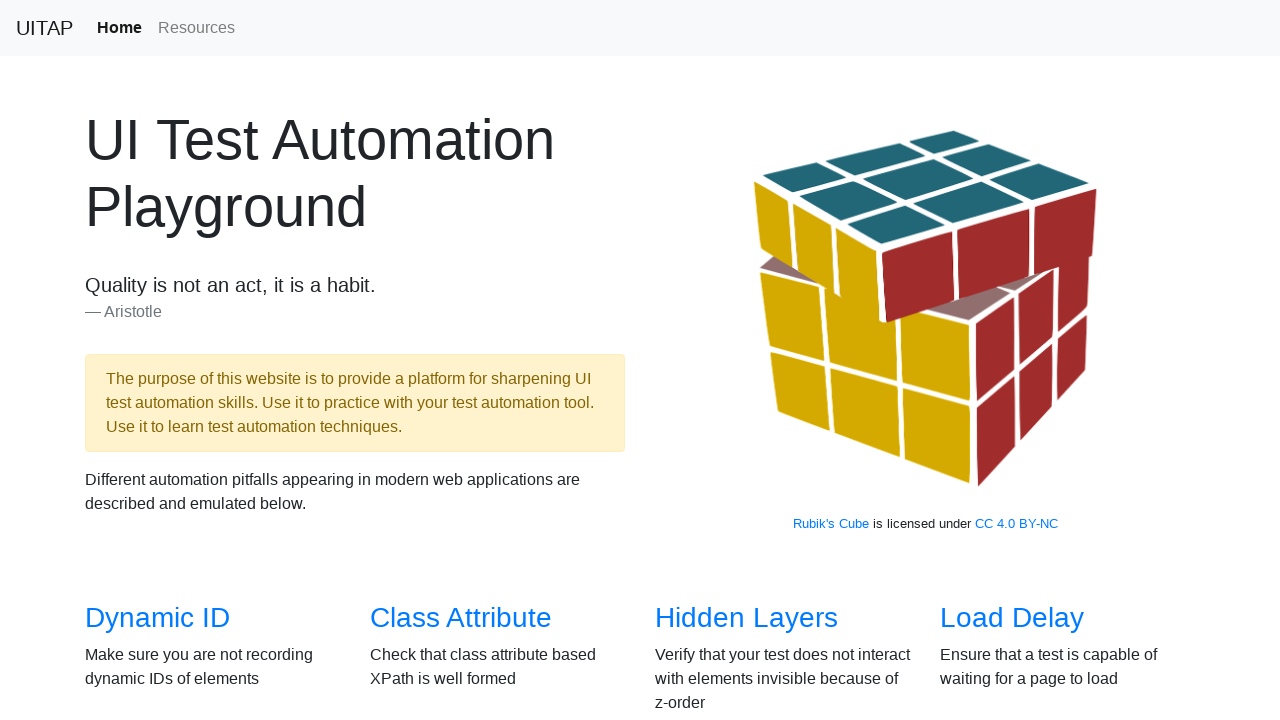

Clicked on progress bar link to navigate to progress bar page at (1022, 361) on xpath=//a[@href='/progressbar']
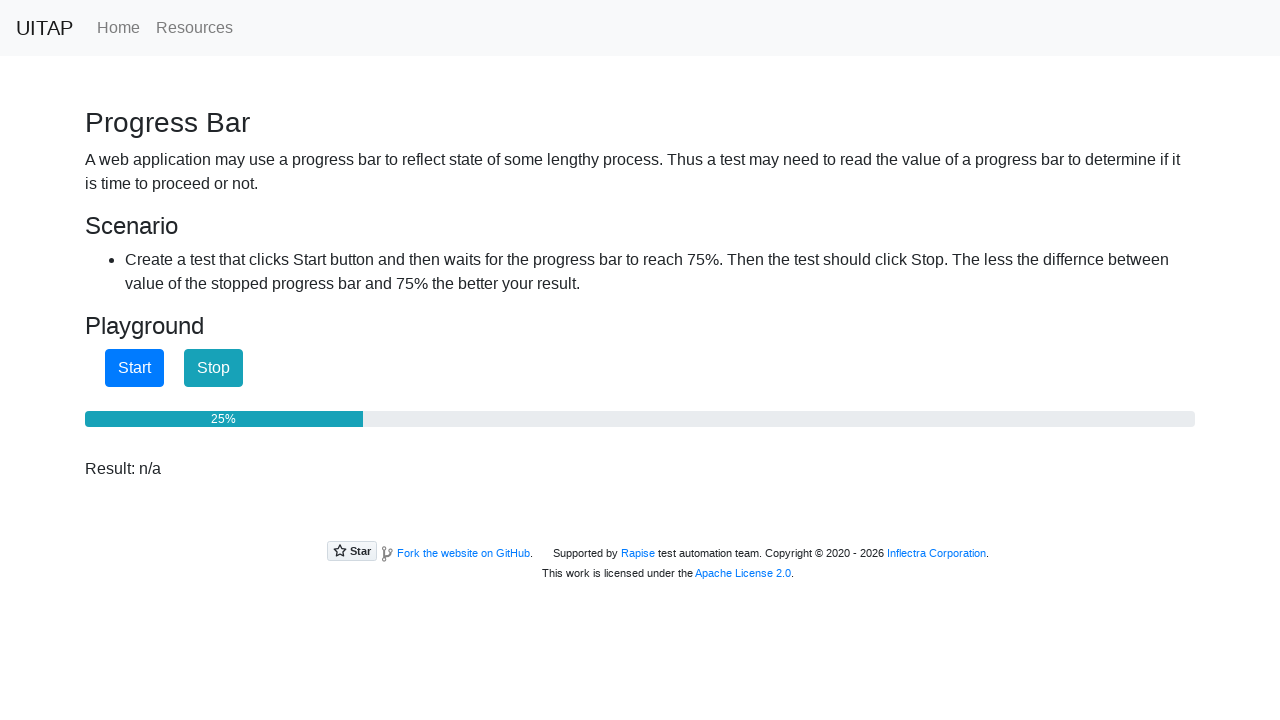

Progress bar page loaded and progress bar element is visible
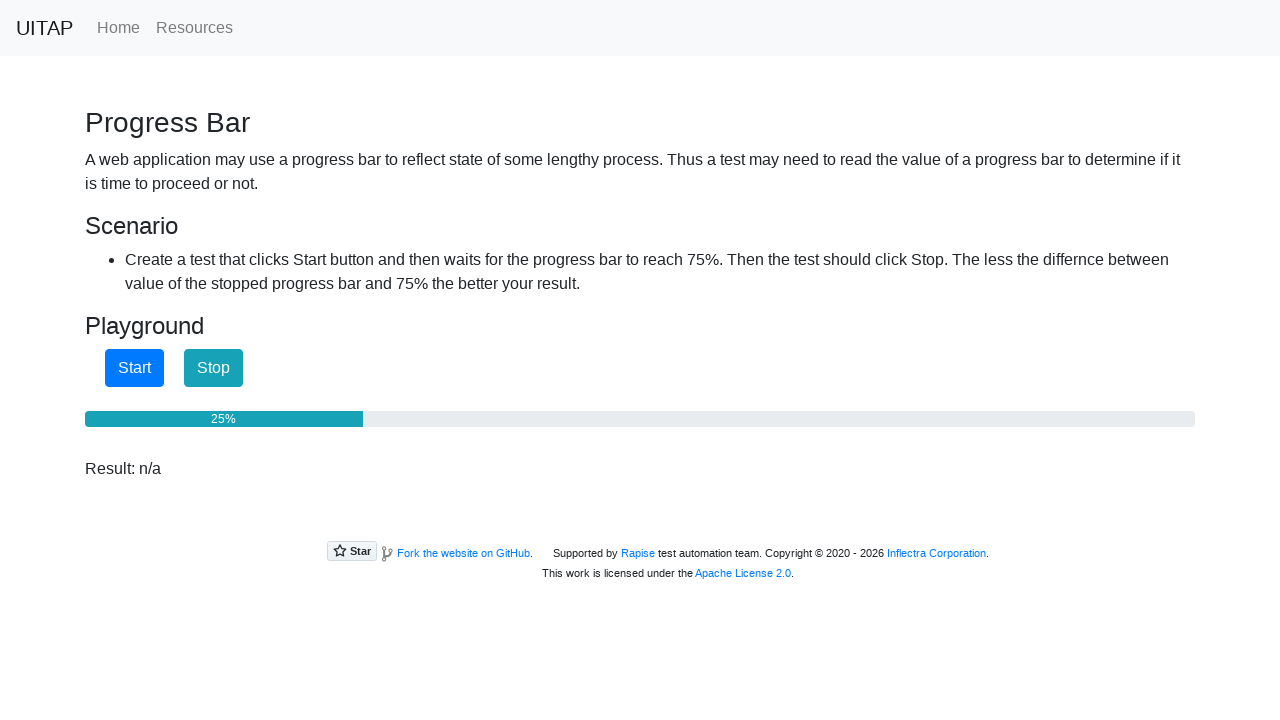

Clicked start button to begin progress bar at (134, 368) on #startButton
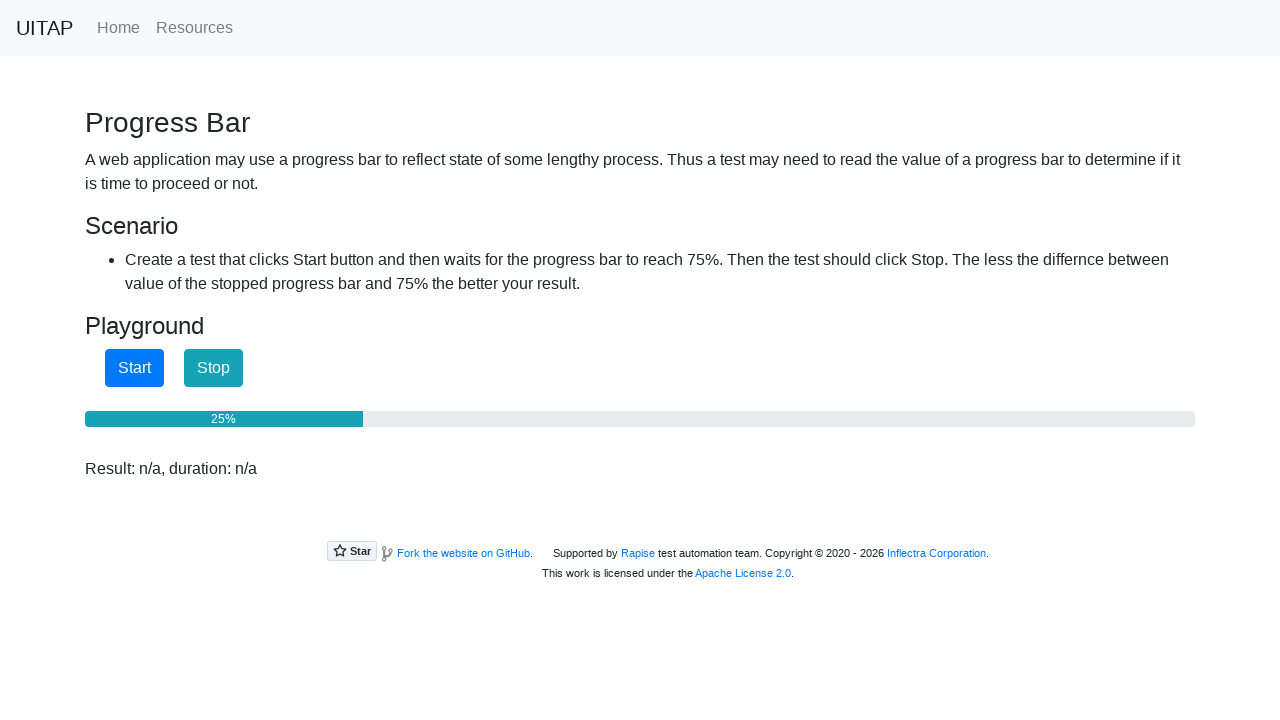

Progress bar reached 46% completion
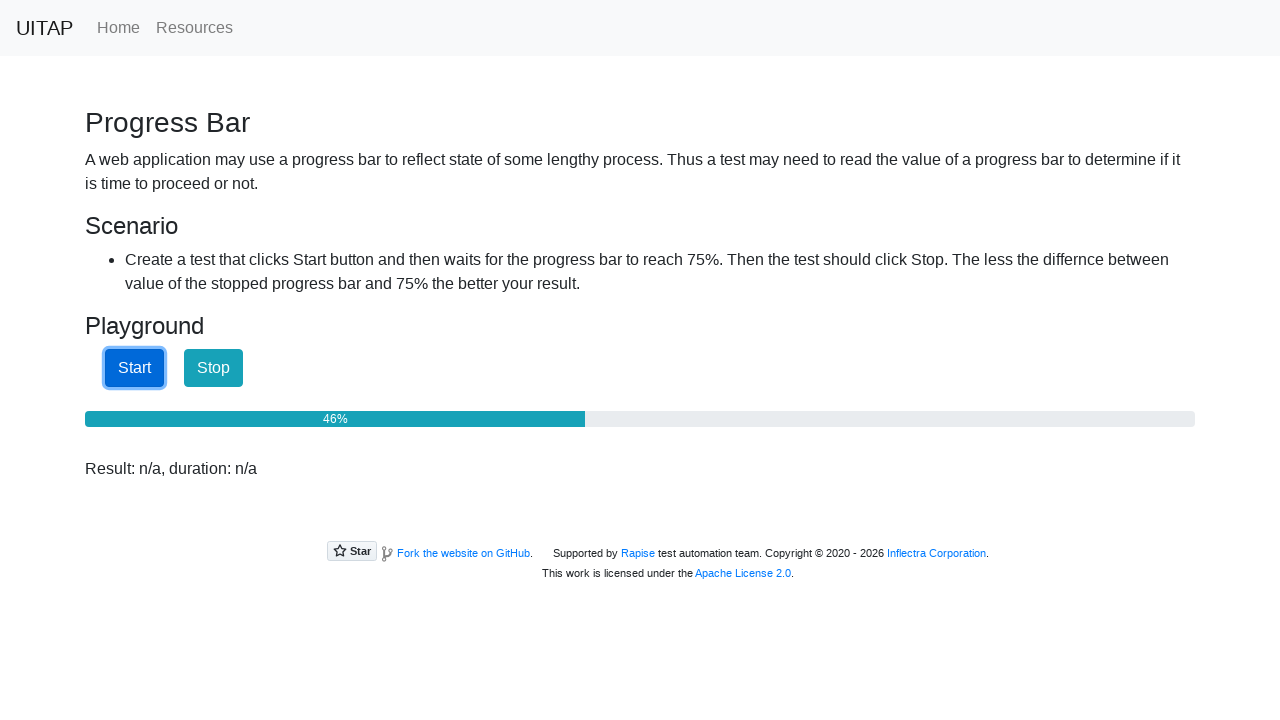

Clicked stop button to halt progress bar at (214, 368) on #stopButton
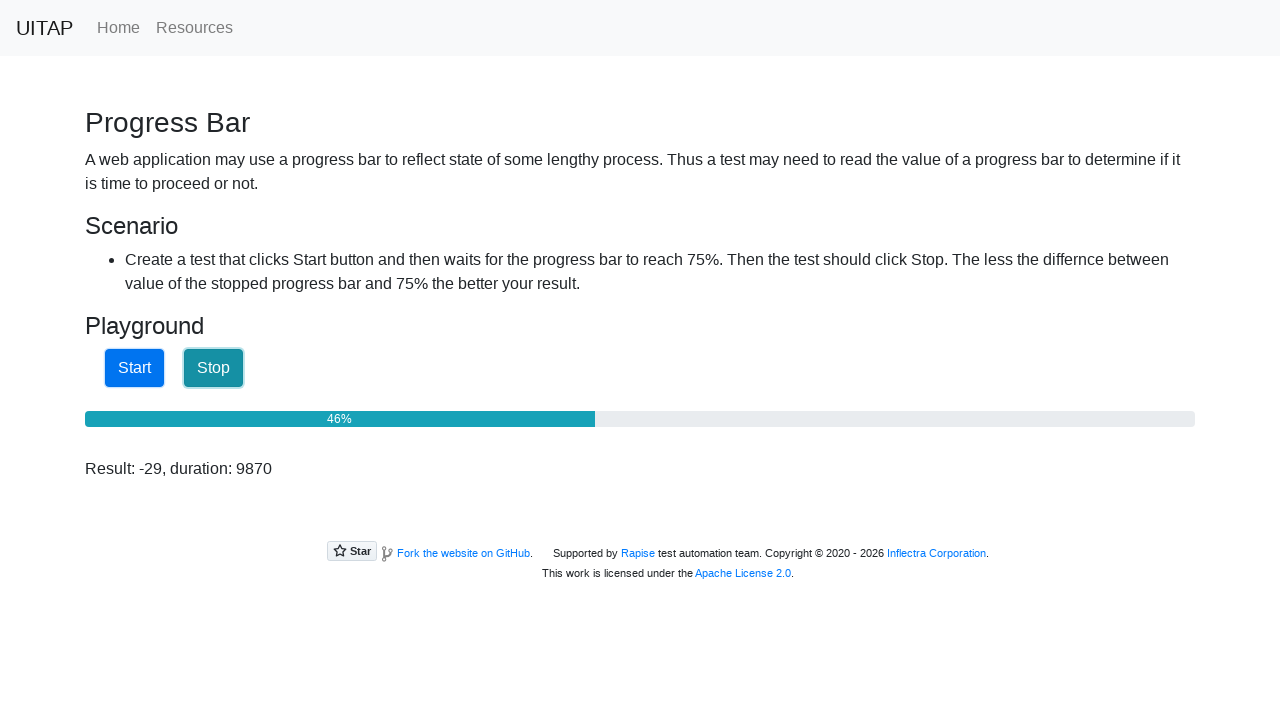

Result element appeared showing negative difference verification
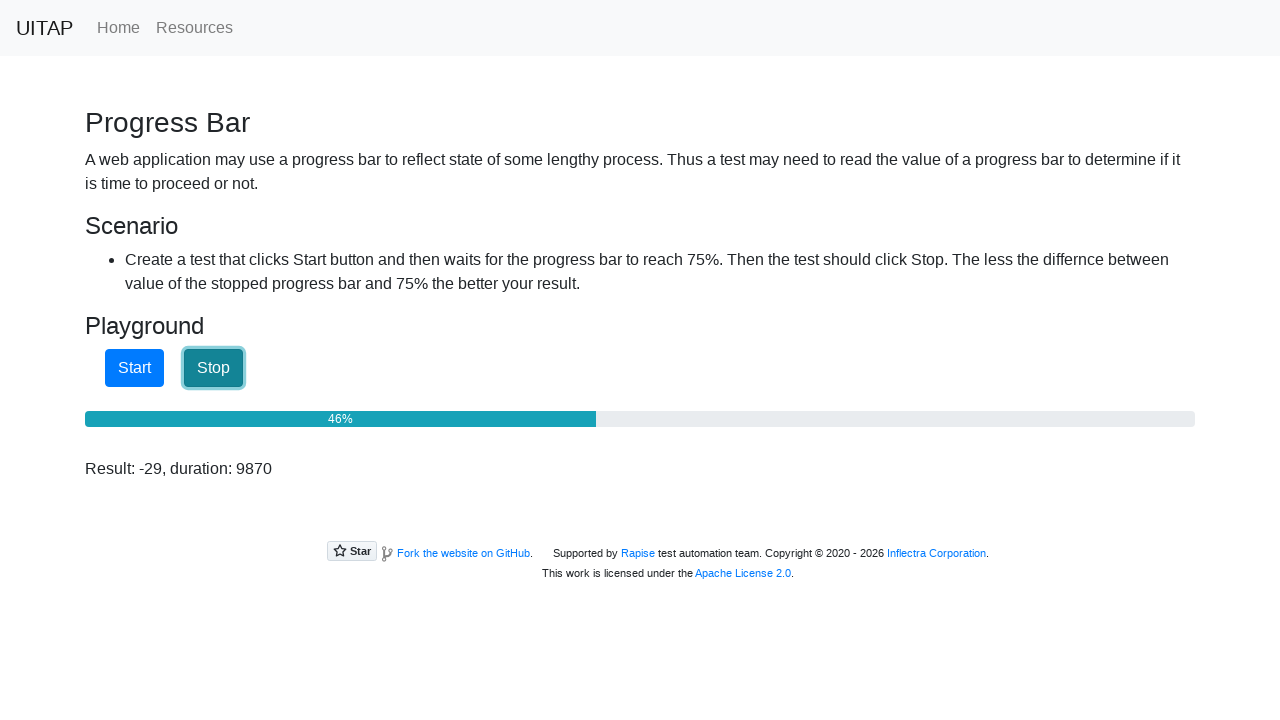

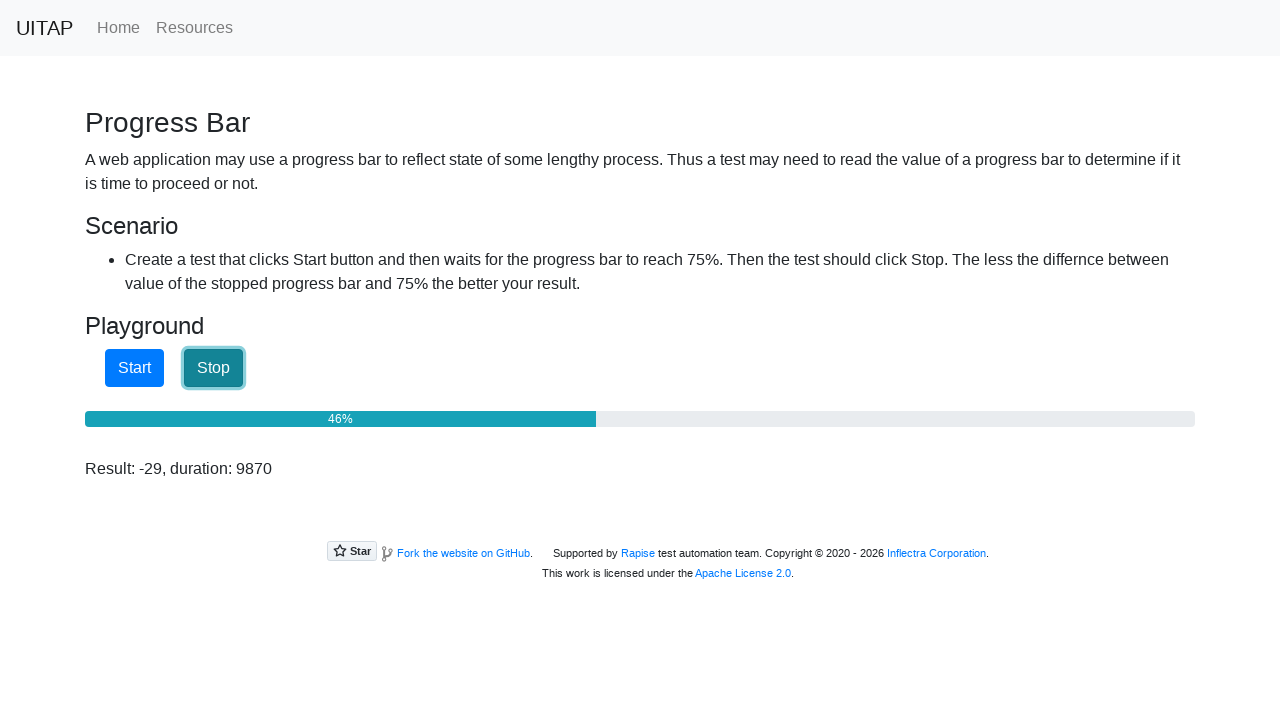